Tests table sorting functionality by clicking the sort button for vegetable/fruit names, verifying the sorting order, and searching for a specific item's price across pagination

Starting URL: https://rahulshettyacademy.com/seleniumPractise/#/offers

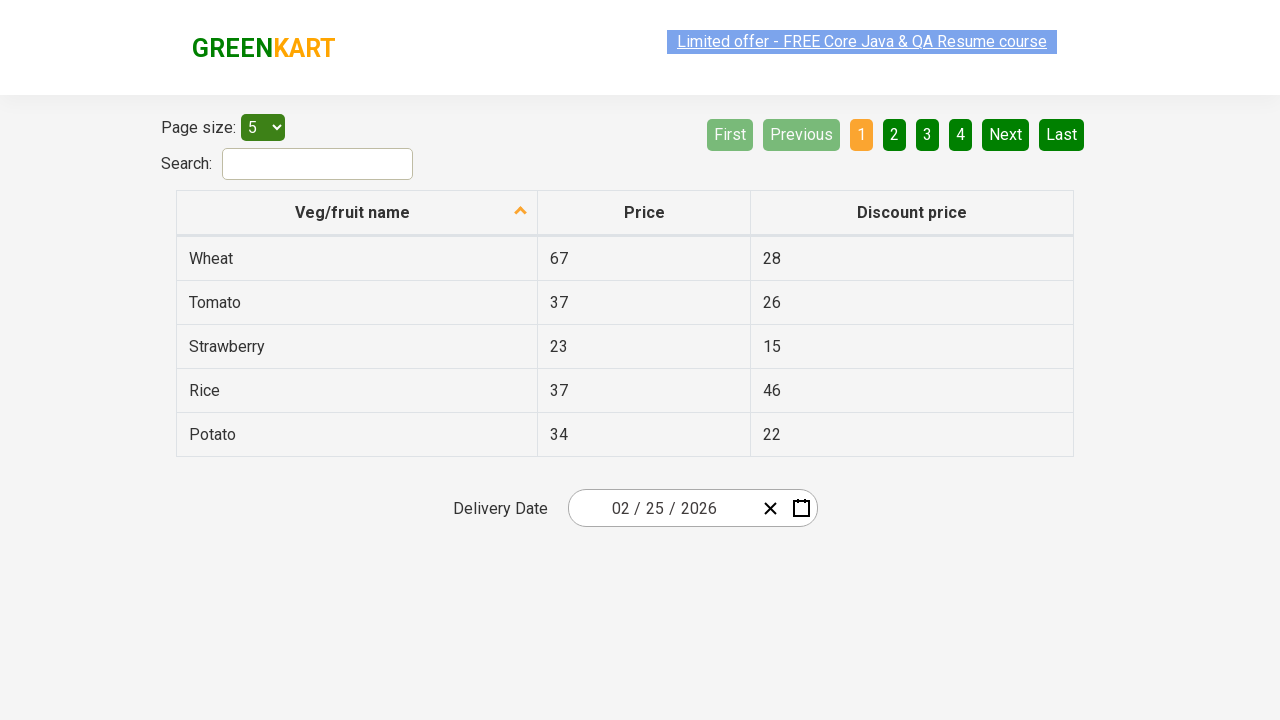

Clicked on Veg/fruit name column header to sort by alphabetical order at (353, 212) on xpath=//span[text()='Veg/fruit name']
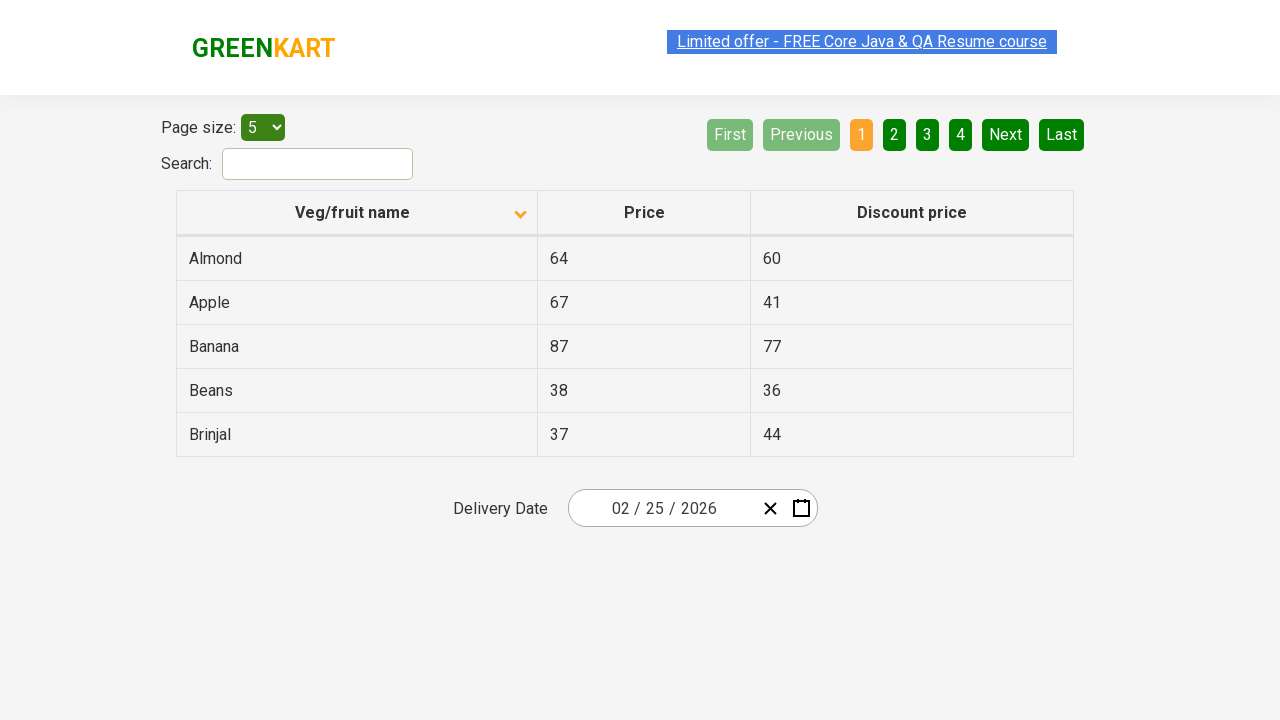

Retrieved all vegetable/fruit names from the first column
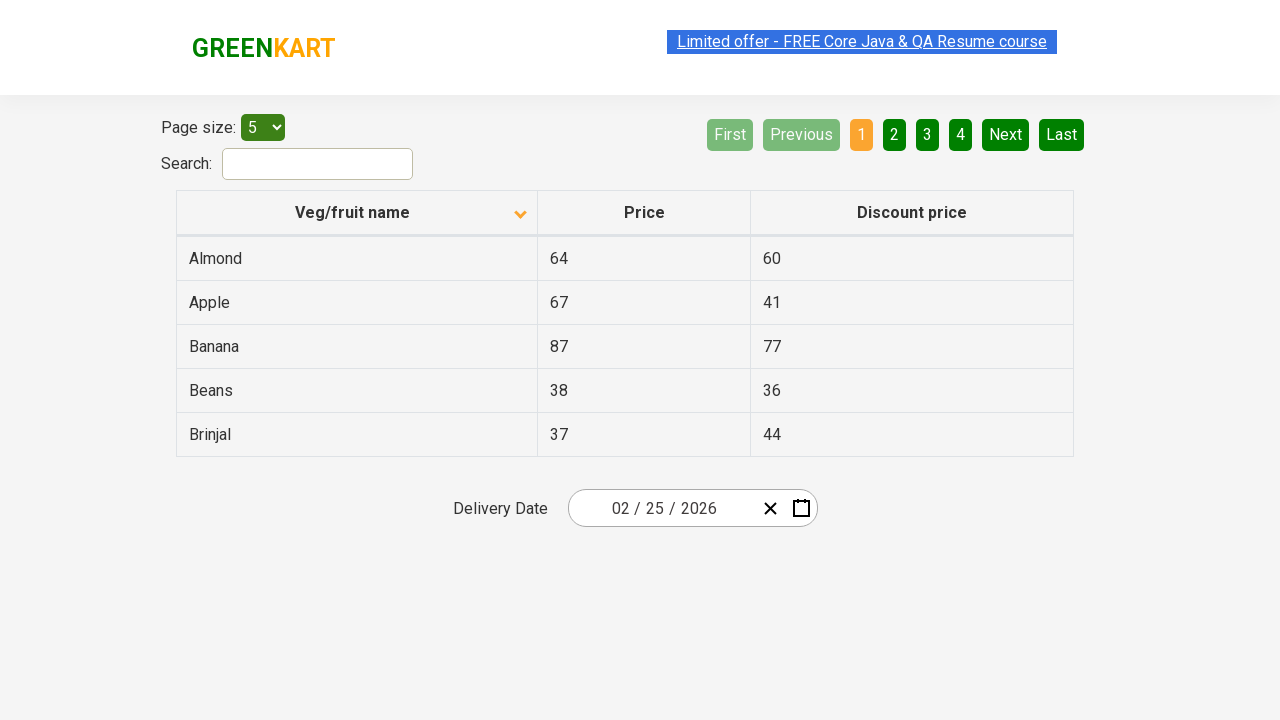

Verified that table is sorted alphabetically by vegetable/fruit name
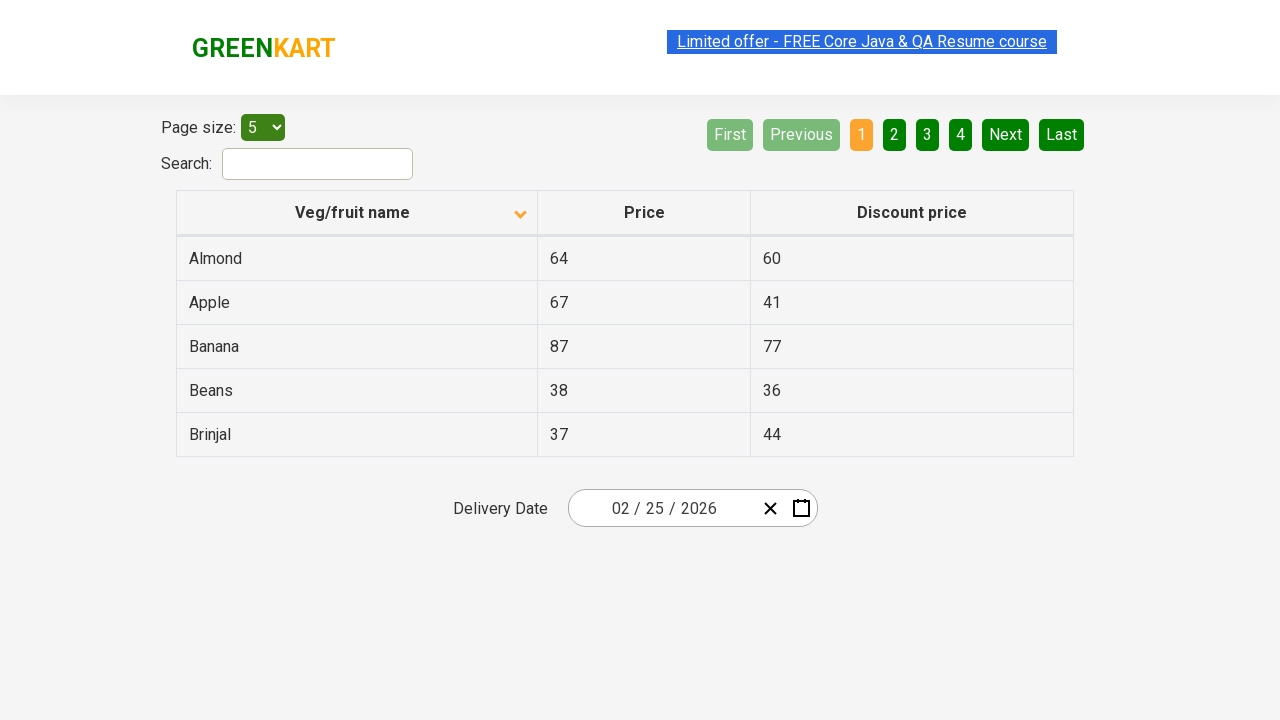

Searched for Orange in the current page
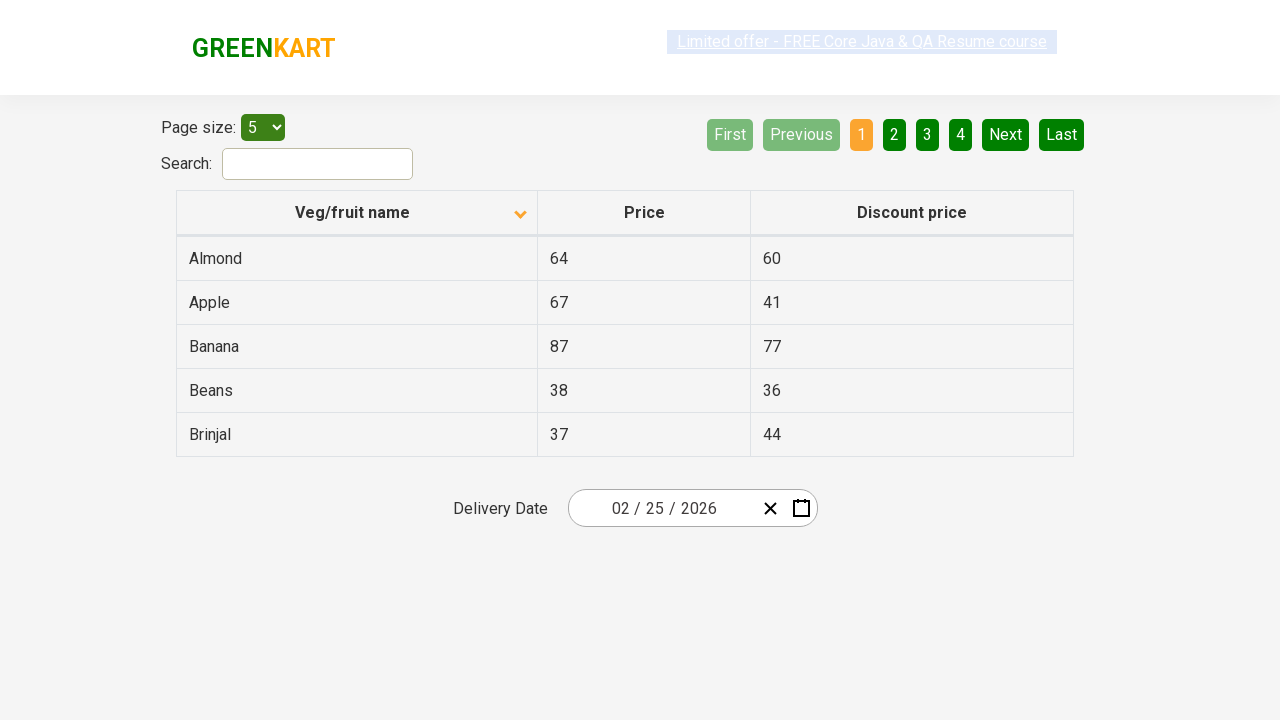

Orange not found on current page, navigated to next page at (1006, 134) on a[aria-label='Next']
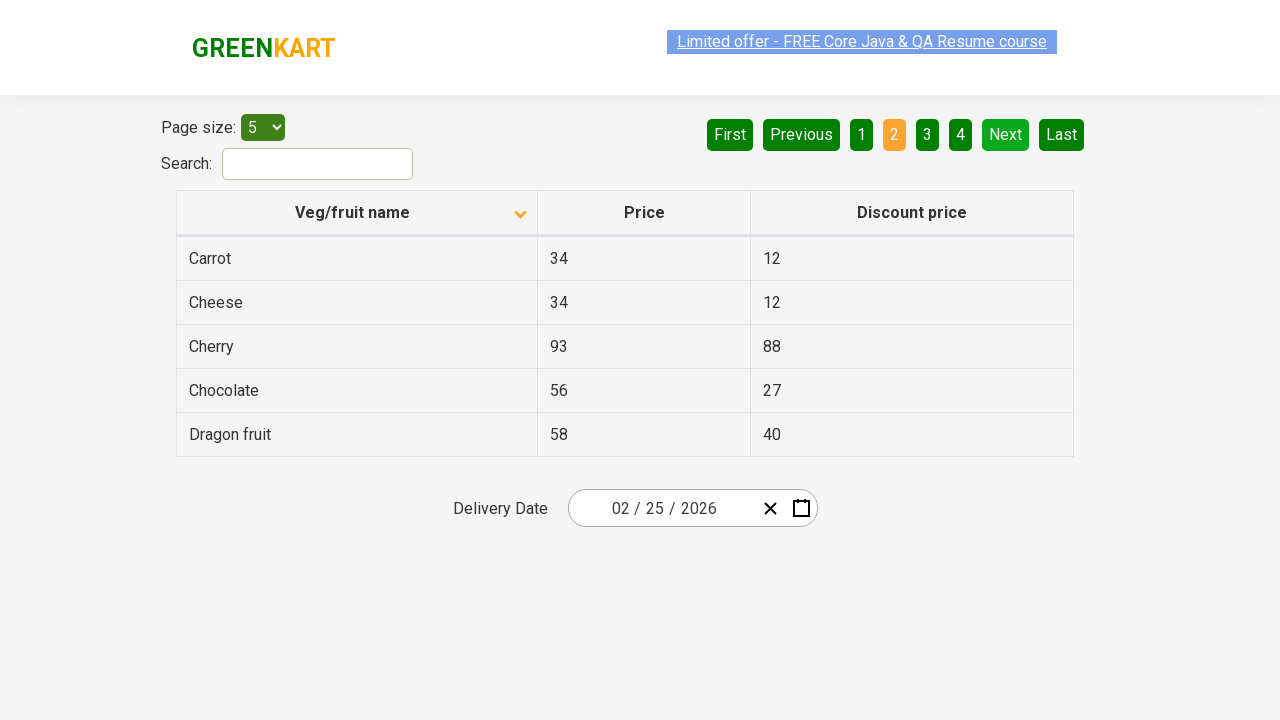

Searched for Orange in the current page
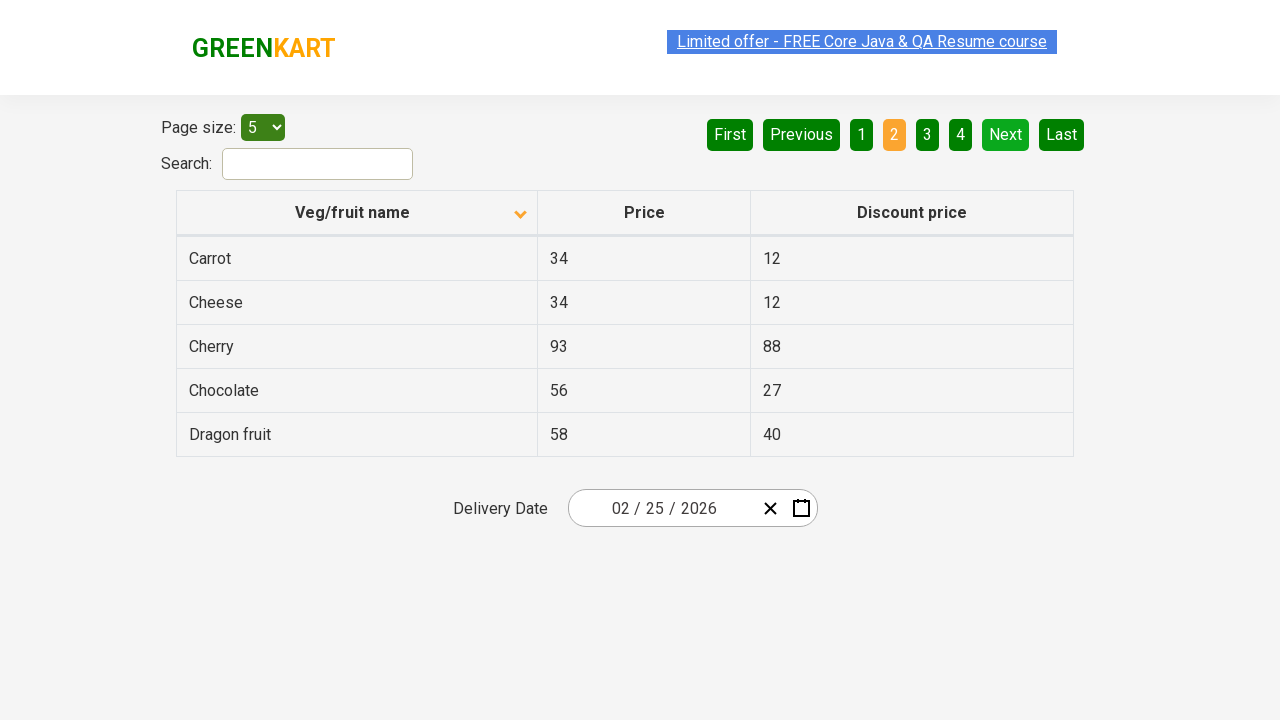

Orange not found on current page, navigated to next page at (1006, 134) on a[aria-label='Next']
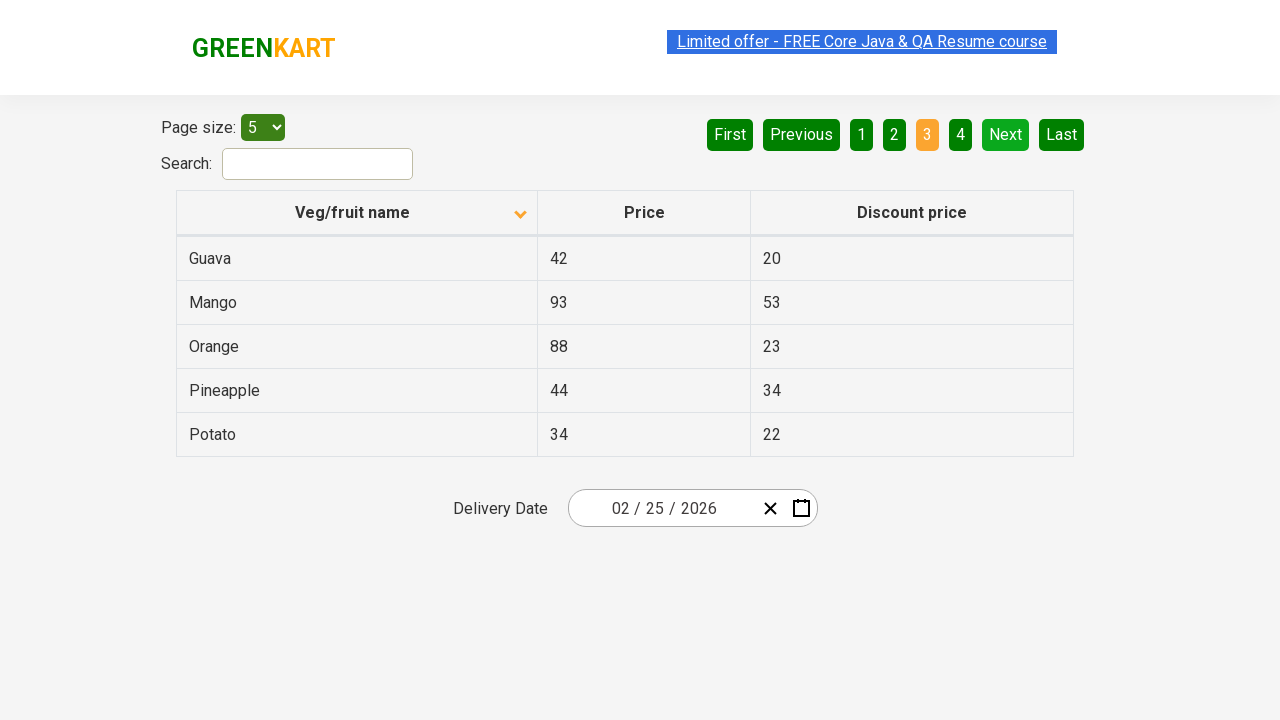

Searched for Orange in the current page
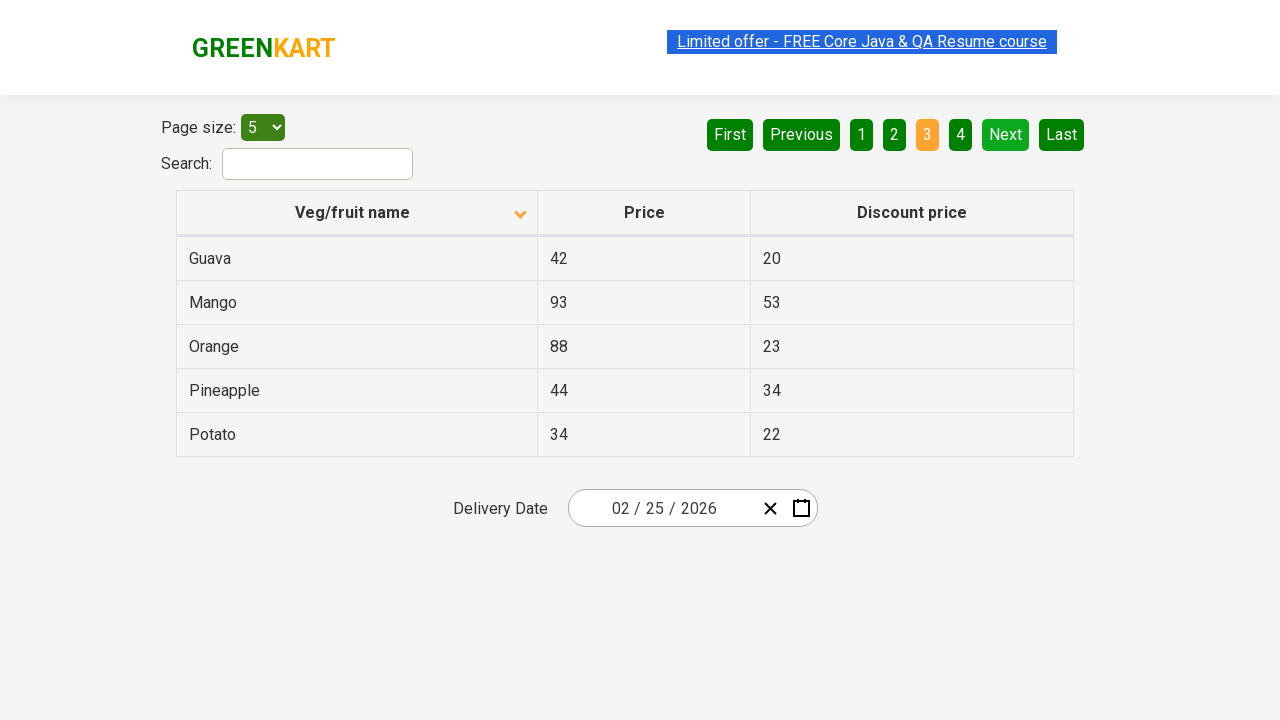

Found Orange and retrieved its price: 88
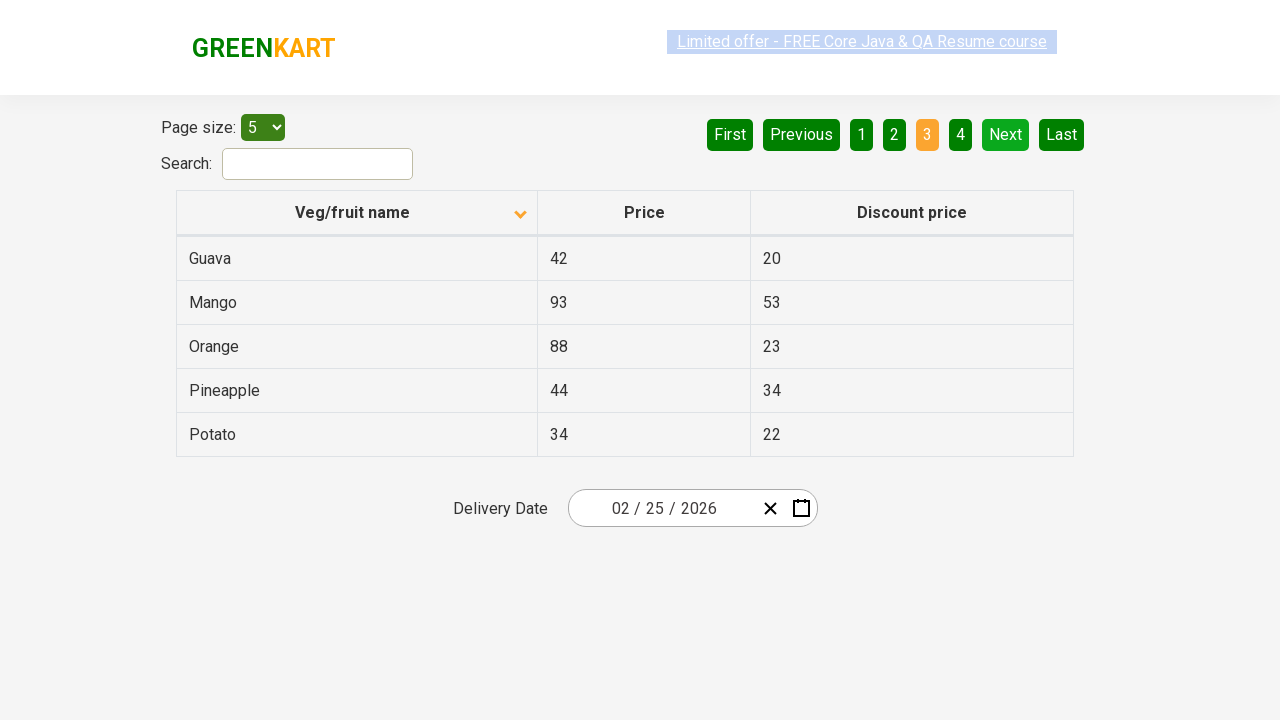

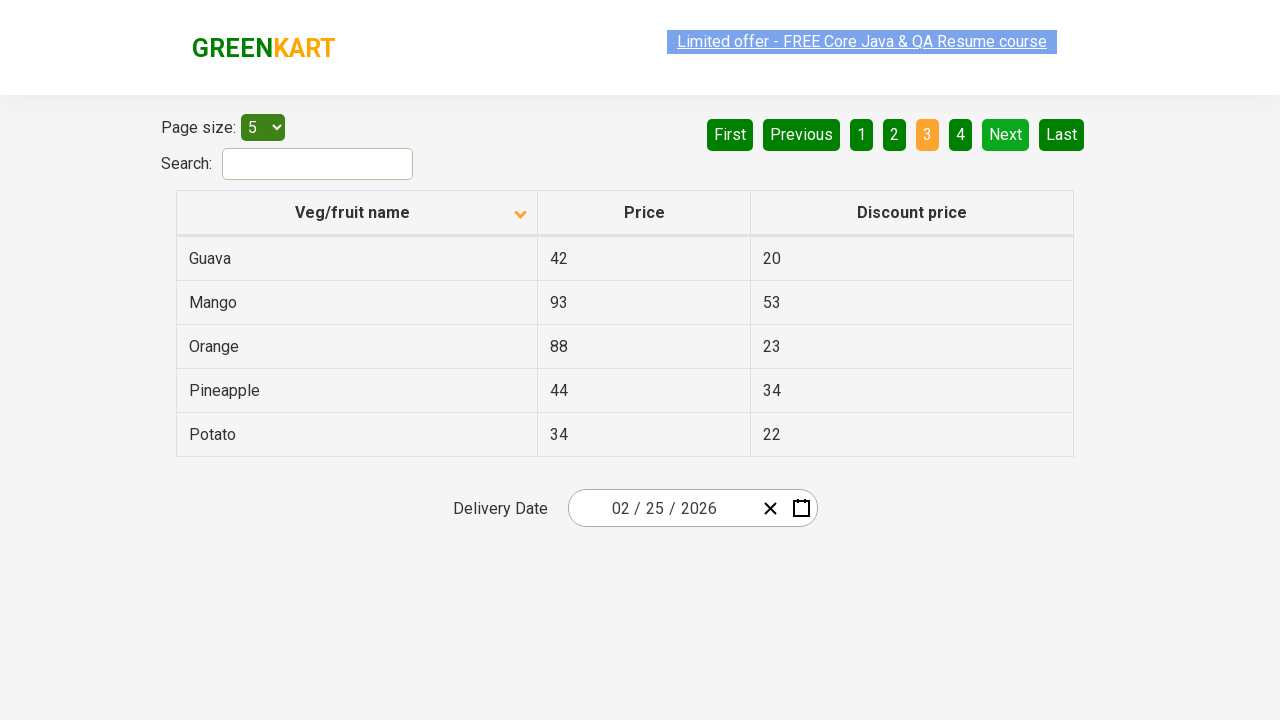